Tests ISBN search functionality by entering a book name, submitting the search, and verifying search results appear

Starting URL: https://www.isbnsearch.org

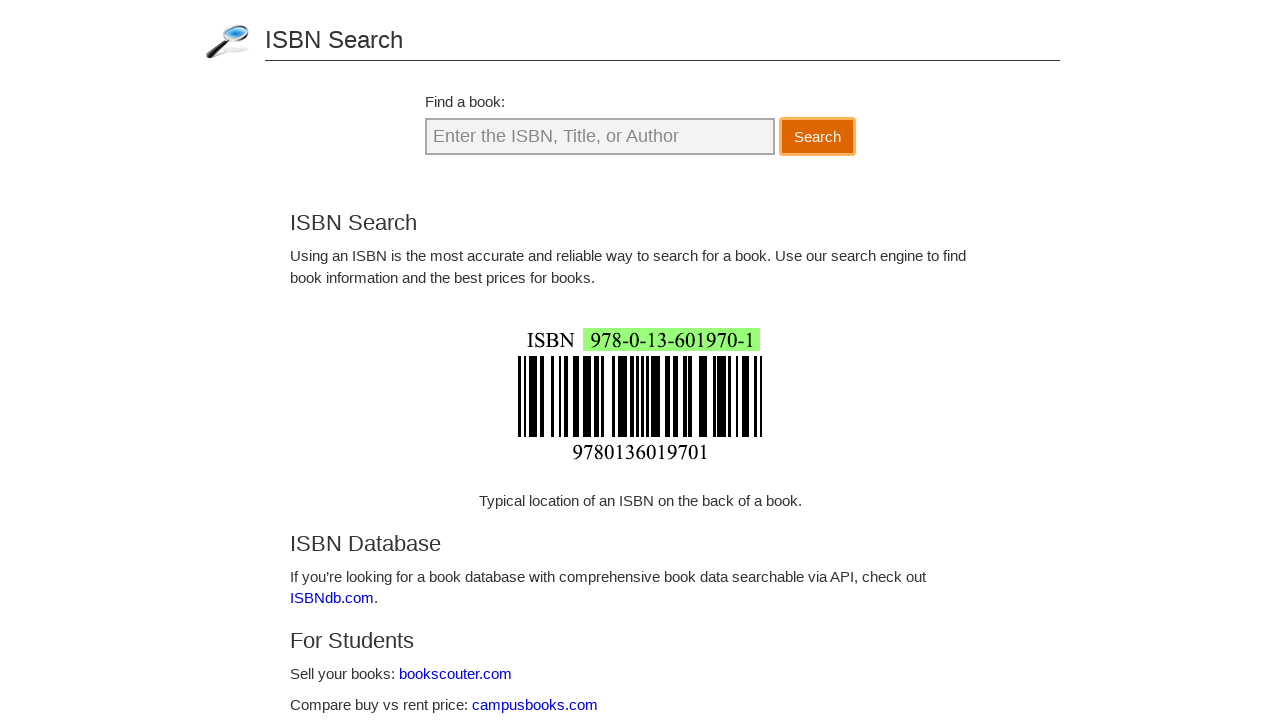

Search bar became visible
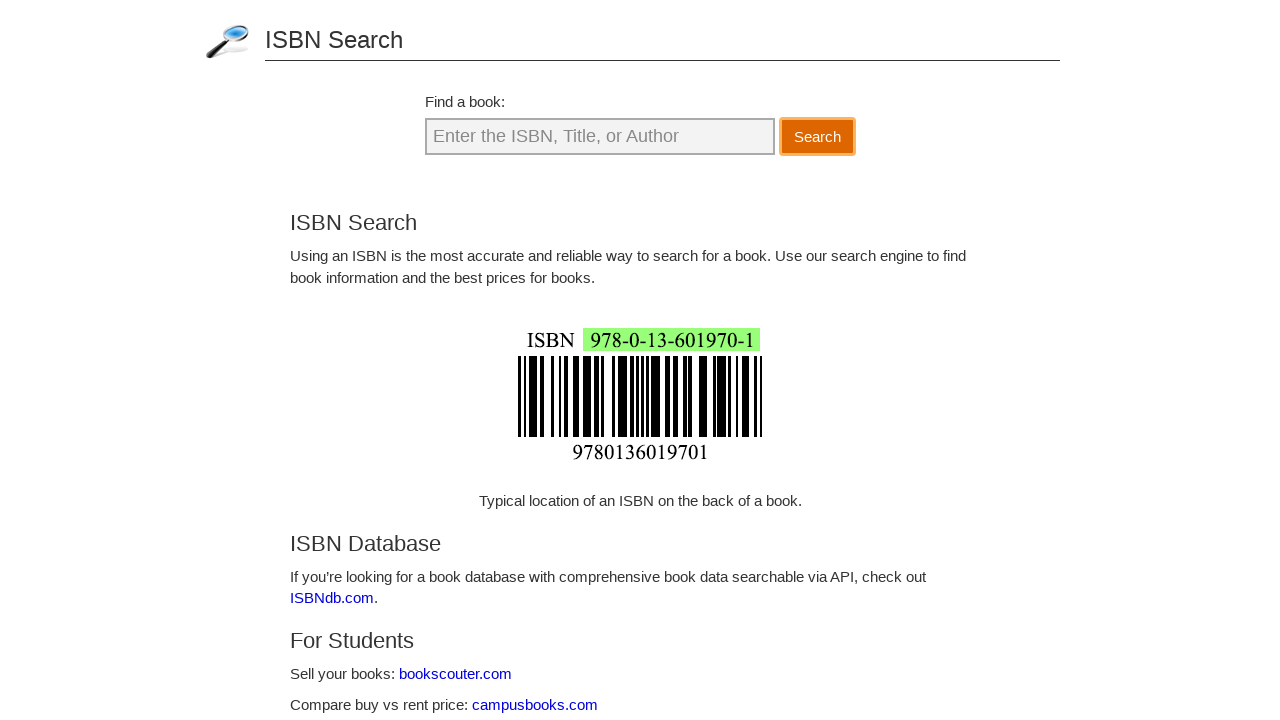

Filled search bar with 'The Great Gatsby' on #searchQuery
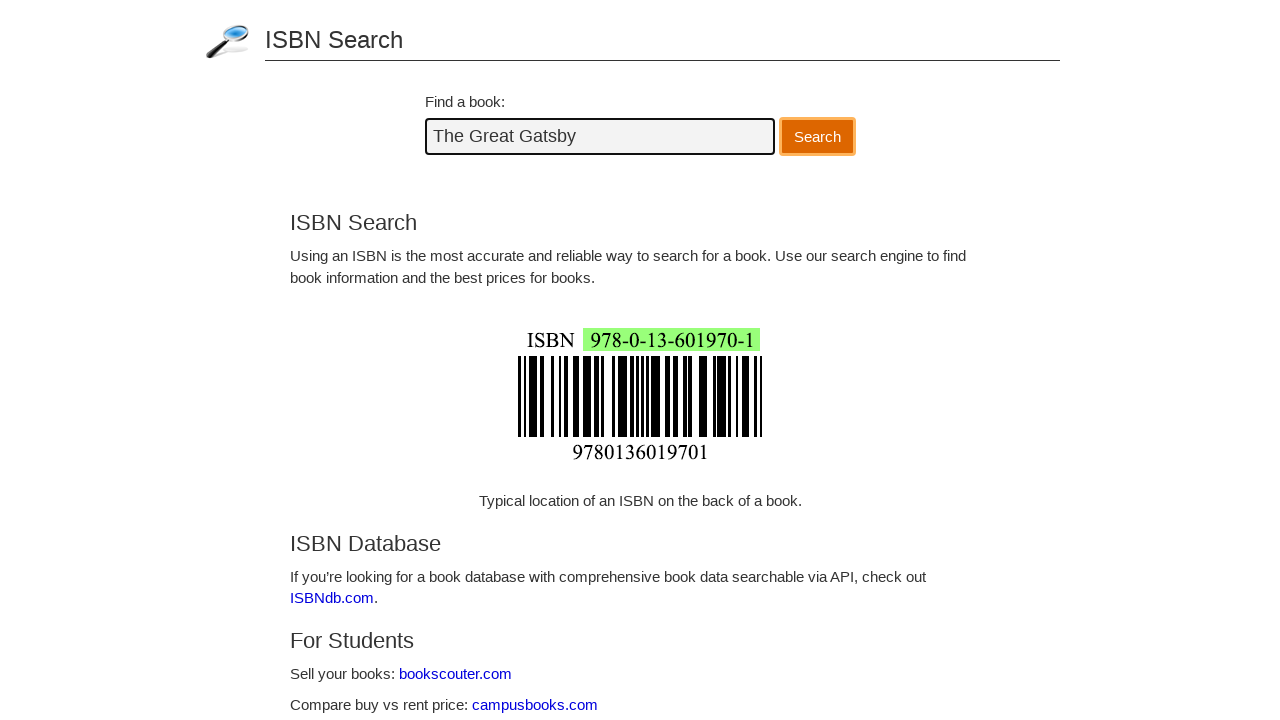

Pressed Enter to submit ISBN search on #searchQuery
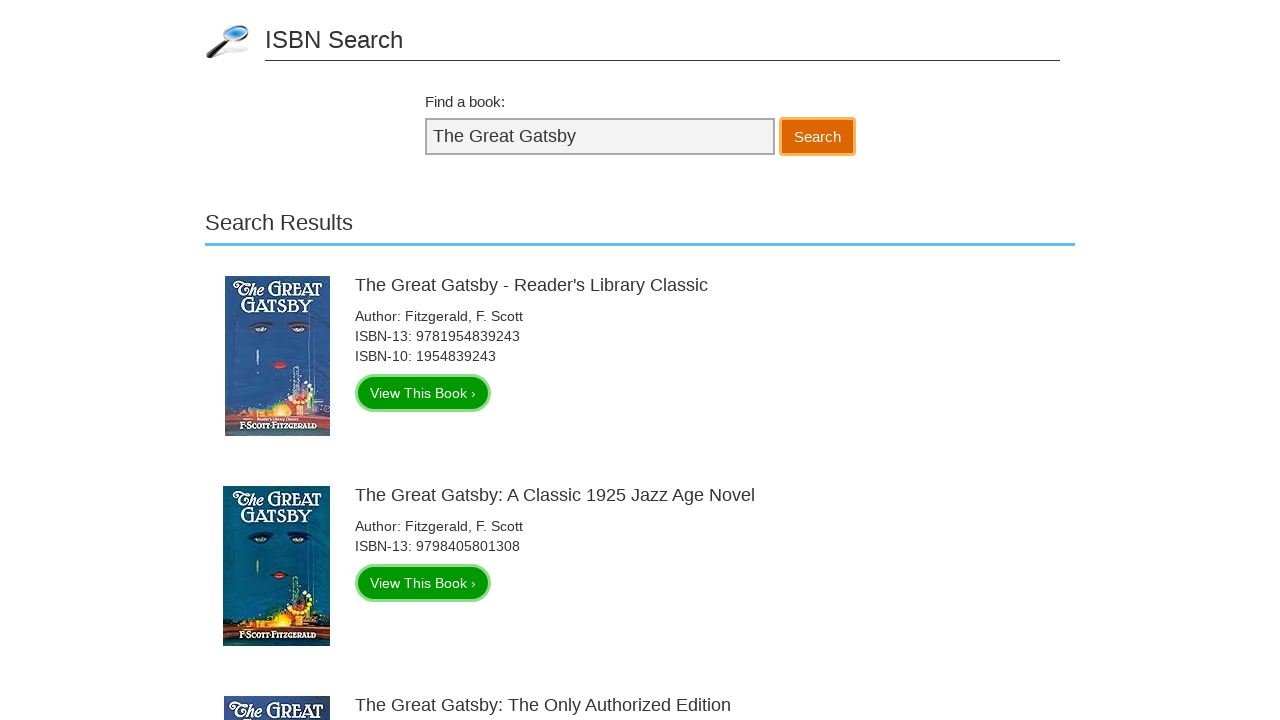

Search results loaded and first result appeared
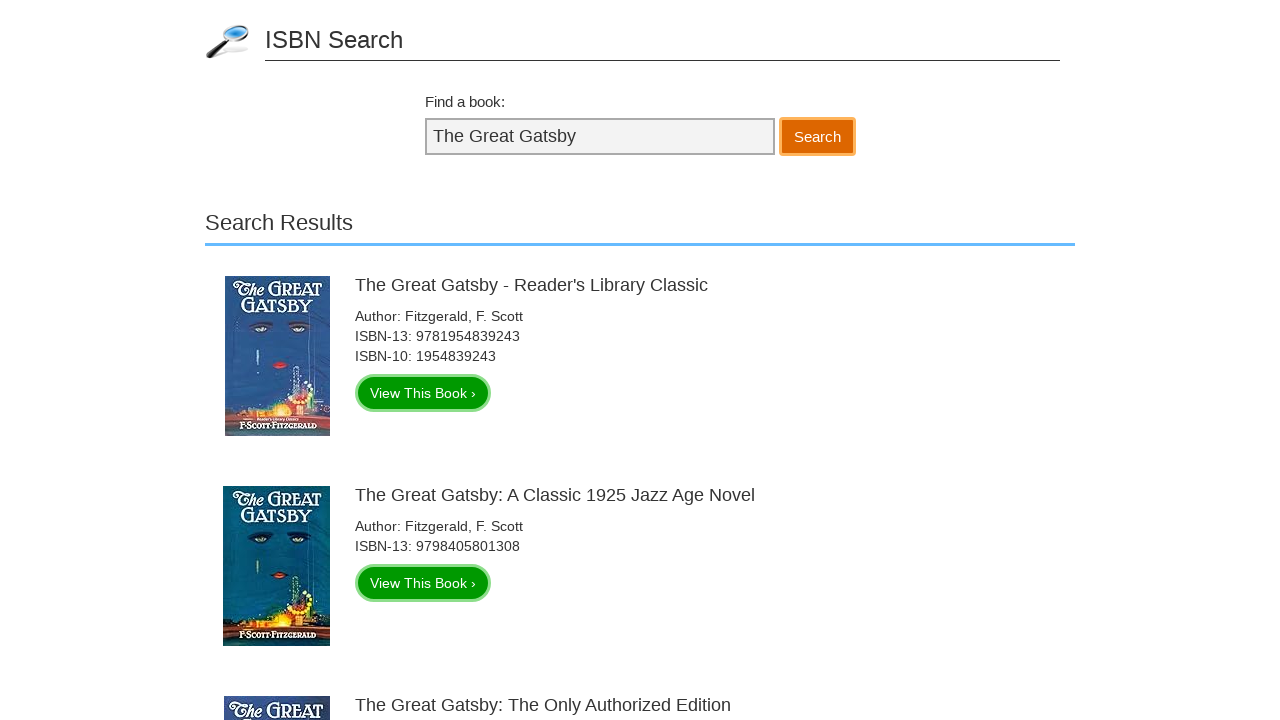

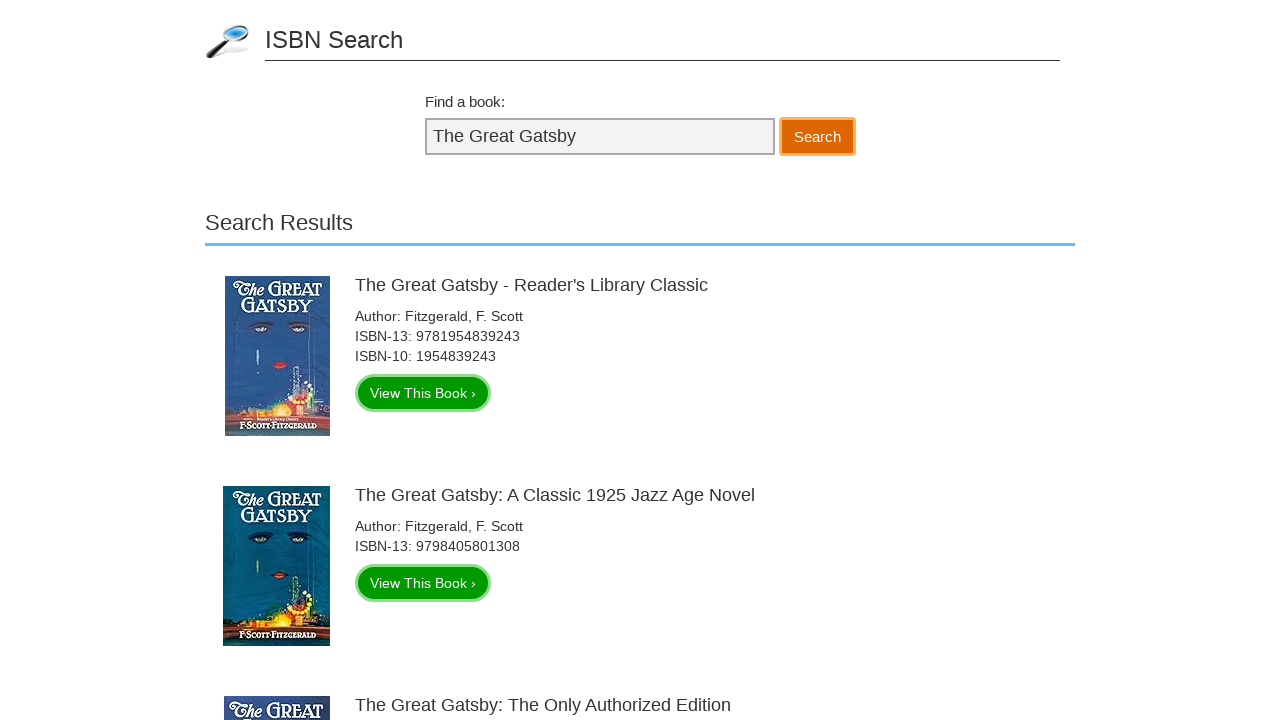